Tests text field input by entering a name into a text box and verifying the value is correctly set

Starting URL: http://antoniotrindade.com.br/treinoautomacao/elementsweb.html

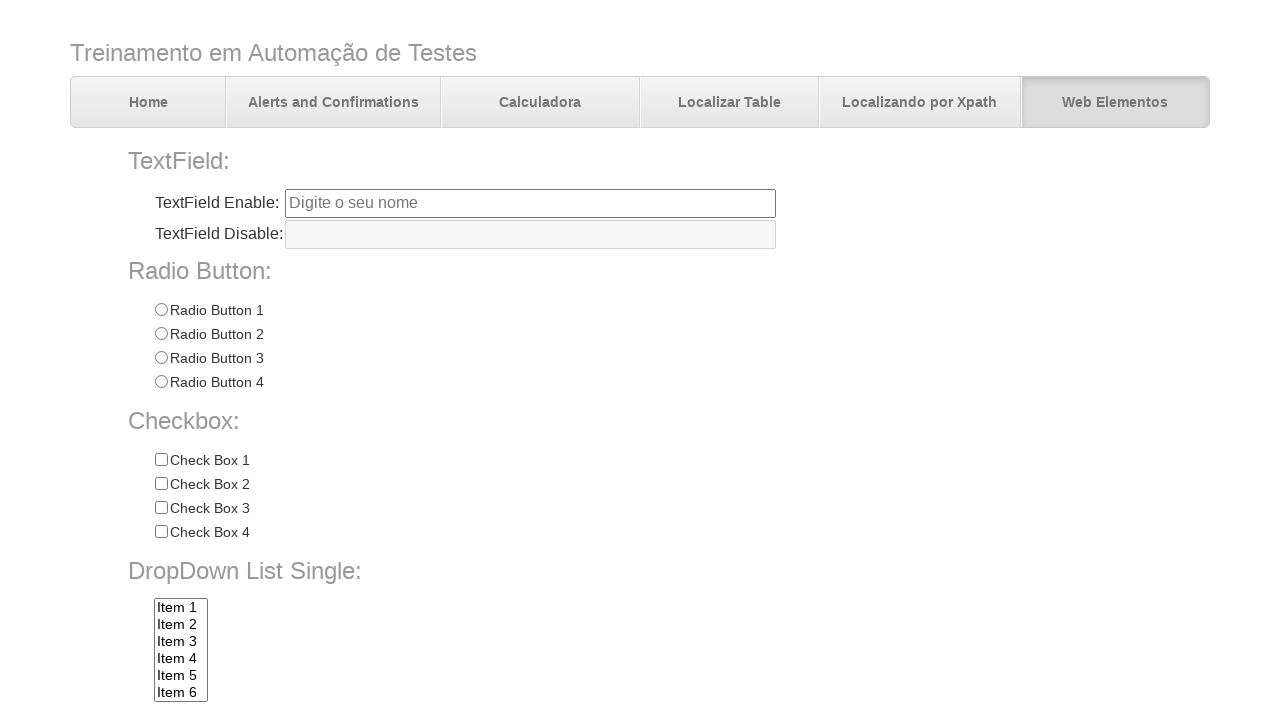

Filled text field 'txtbox1' with name 'Antônio' on input[name='txtbox1']
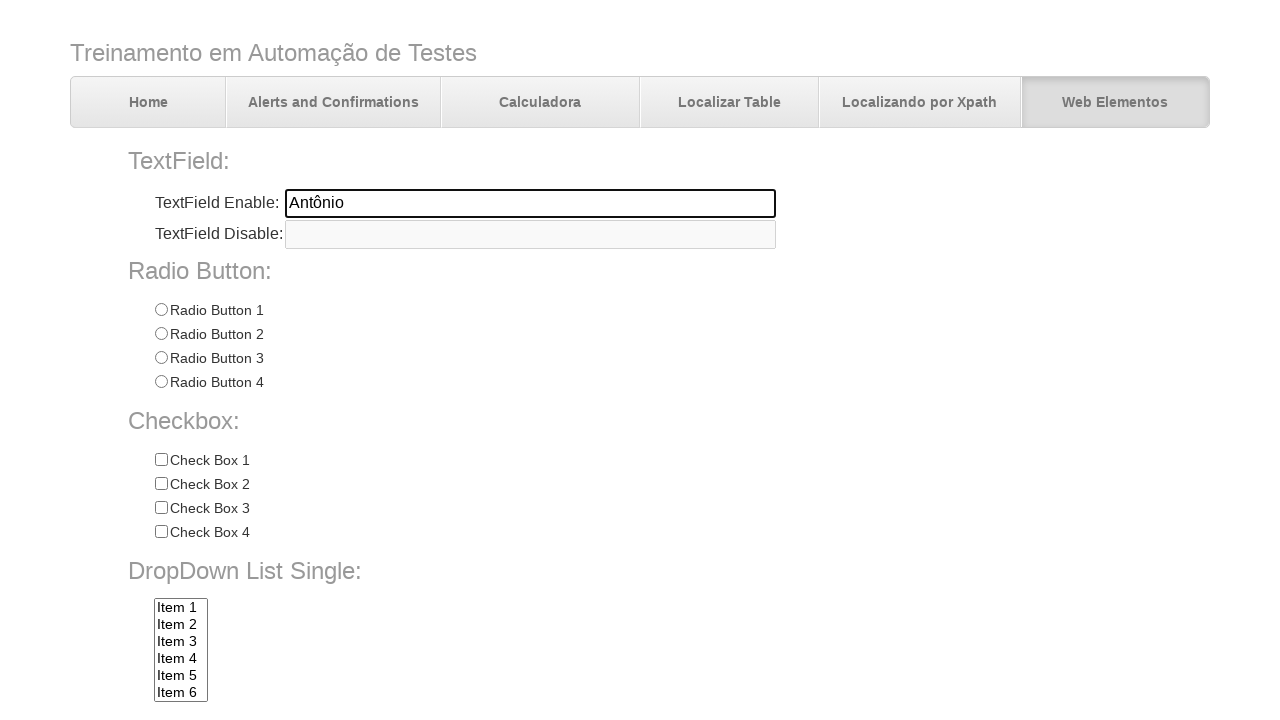

Verified that text field contains the correct value 'Antônio'
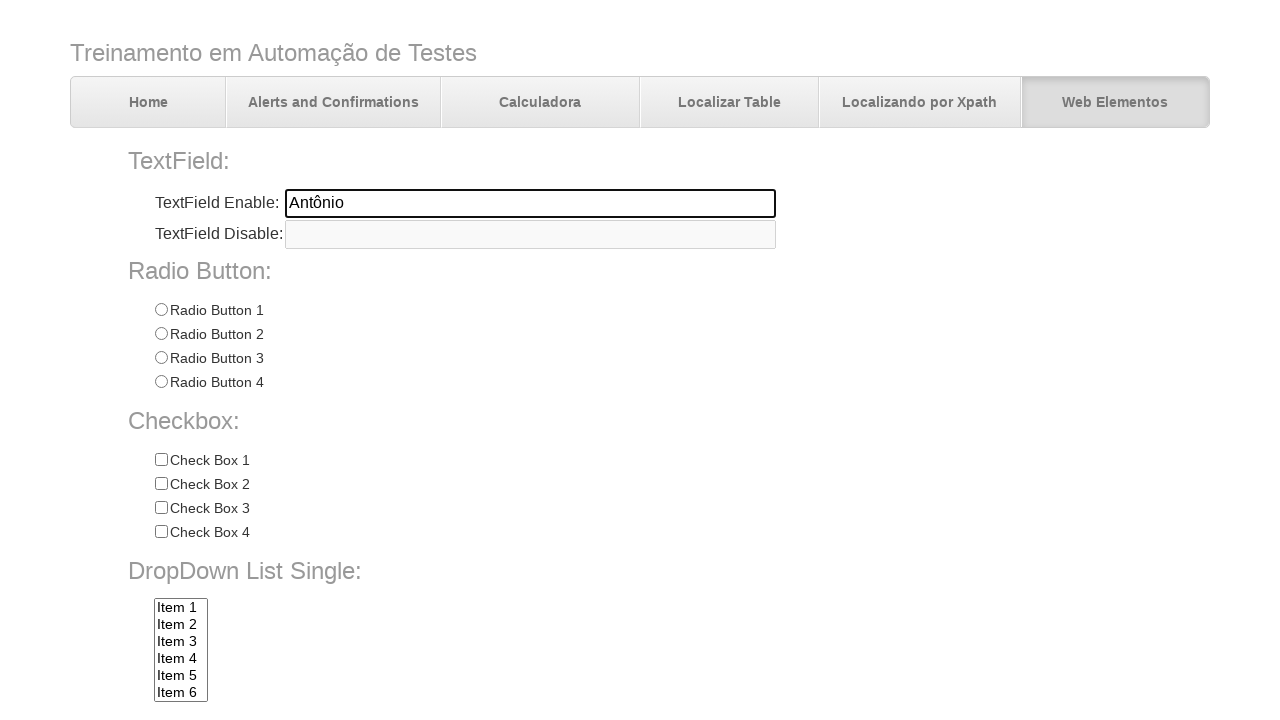

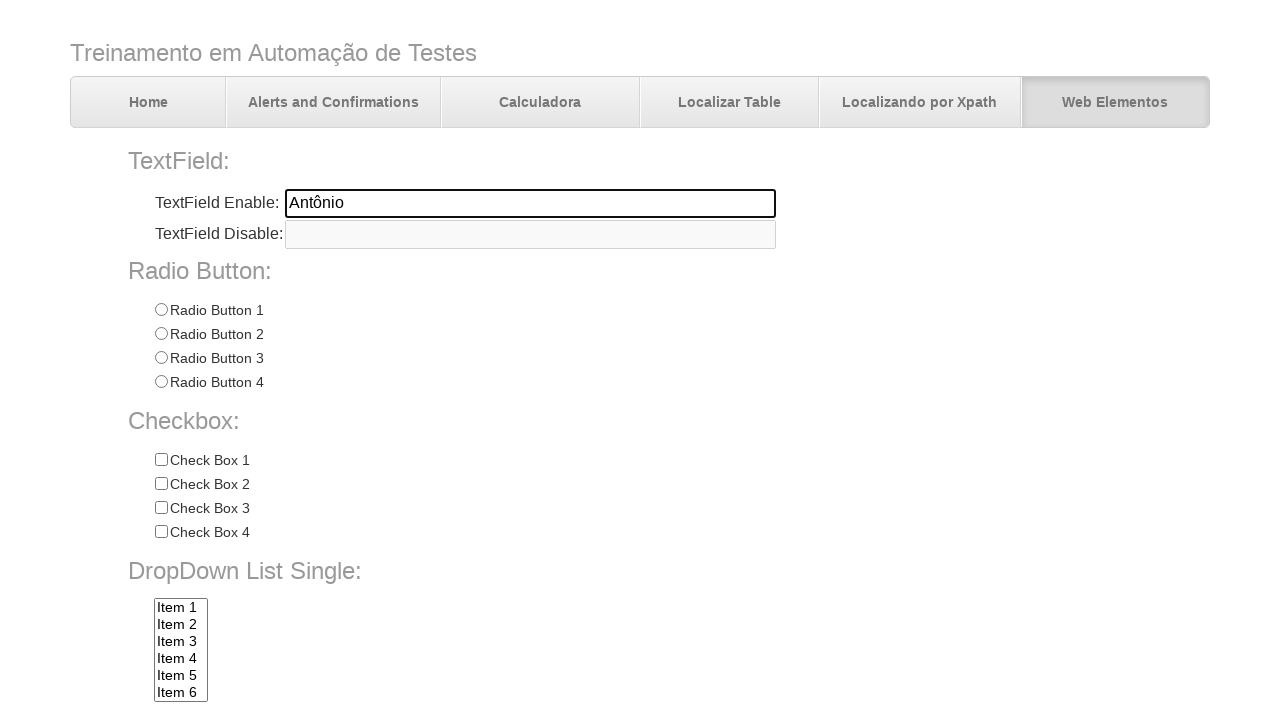